Tests jQuery UI drag-and-drop functionality by dragging an element to a drop target, then navigates to slider page and tests slider movement

Starting URL: https://jqueryui.com/droppable/

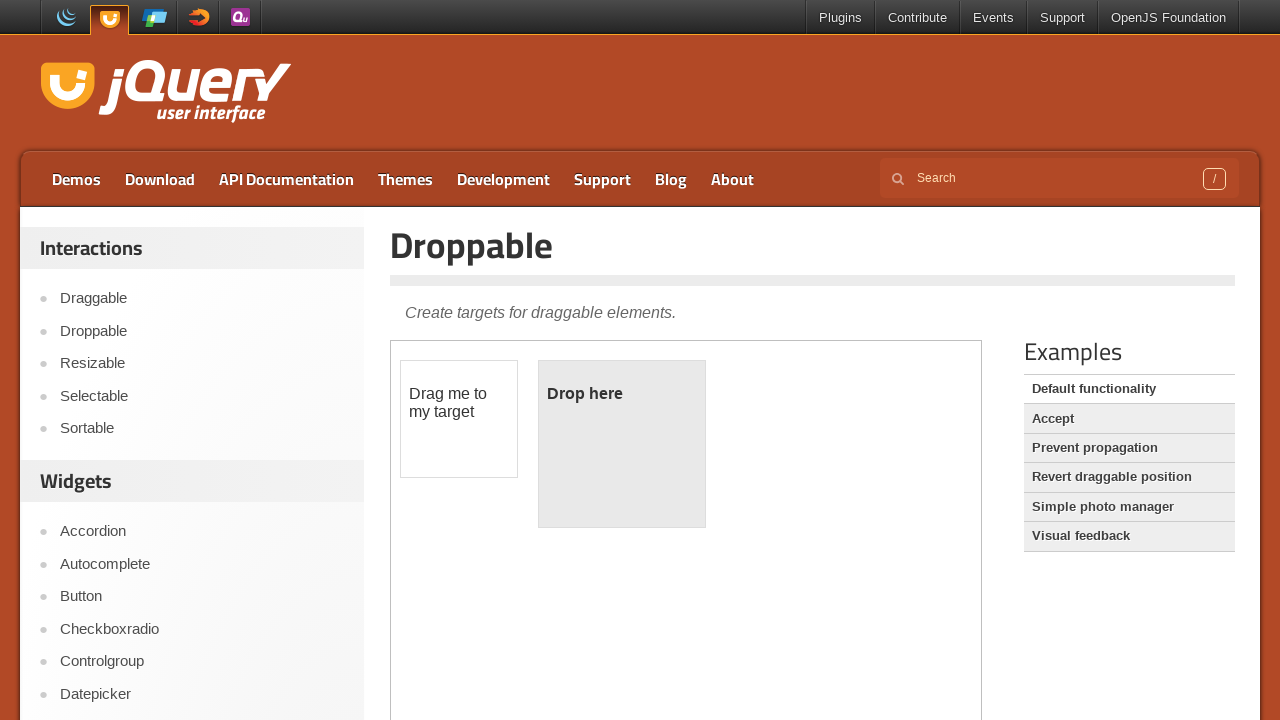

Clicked on Droppable link to navigate to drag-and-drop demo at (813, 245) on text=Droppable
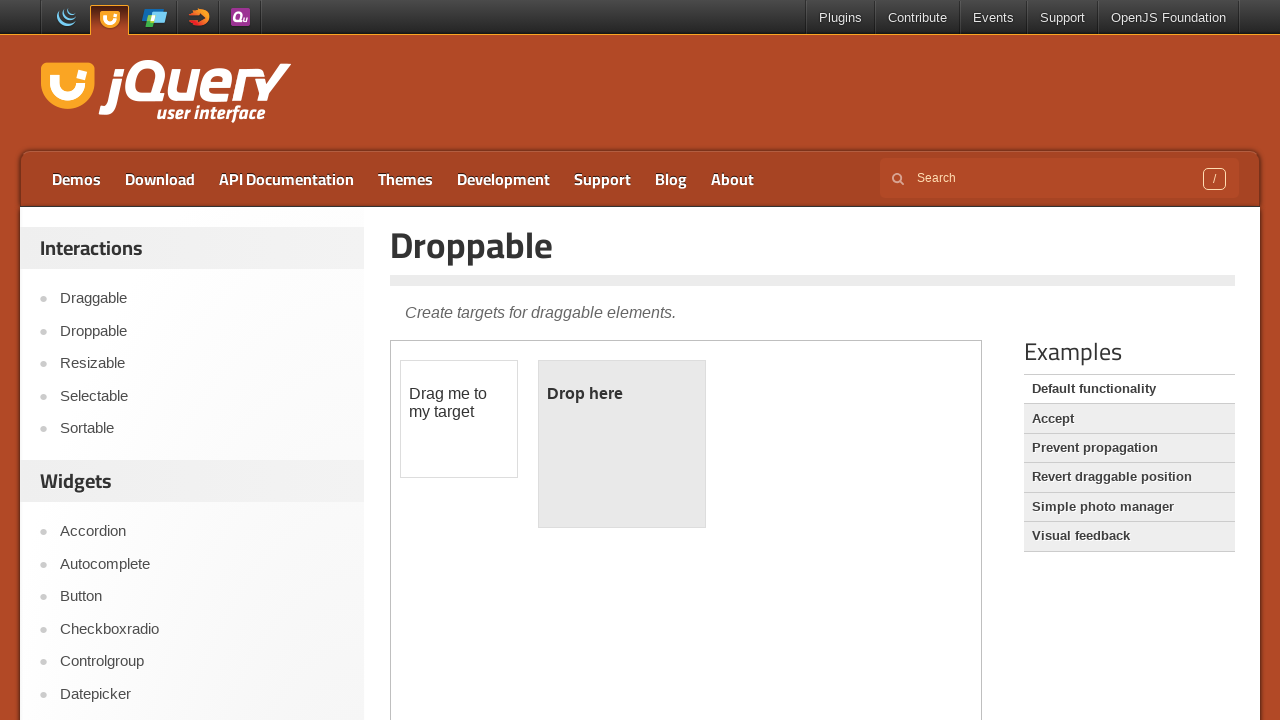

Located iframe containing drag-and-drop demo
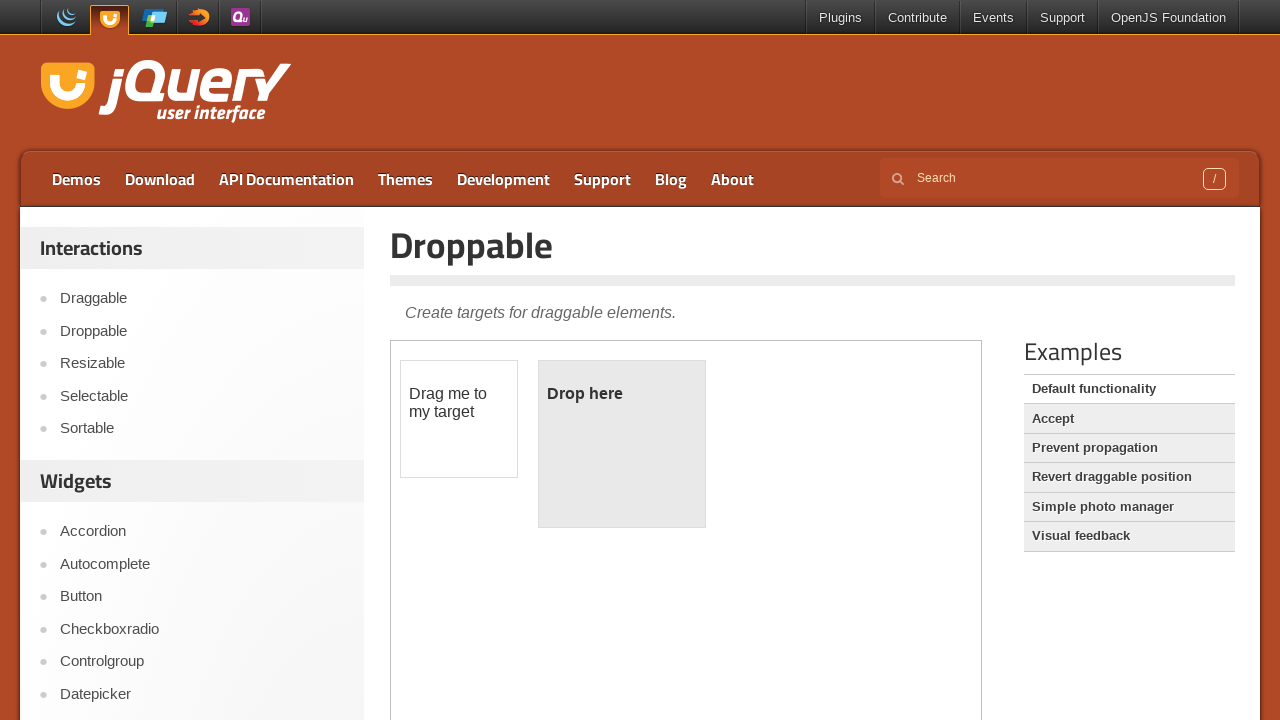

Dragged draggable element to droppable target at (622, 444)
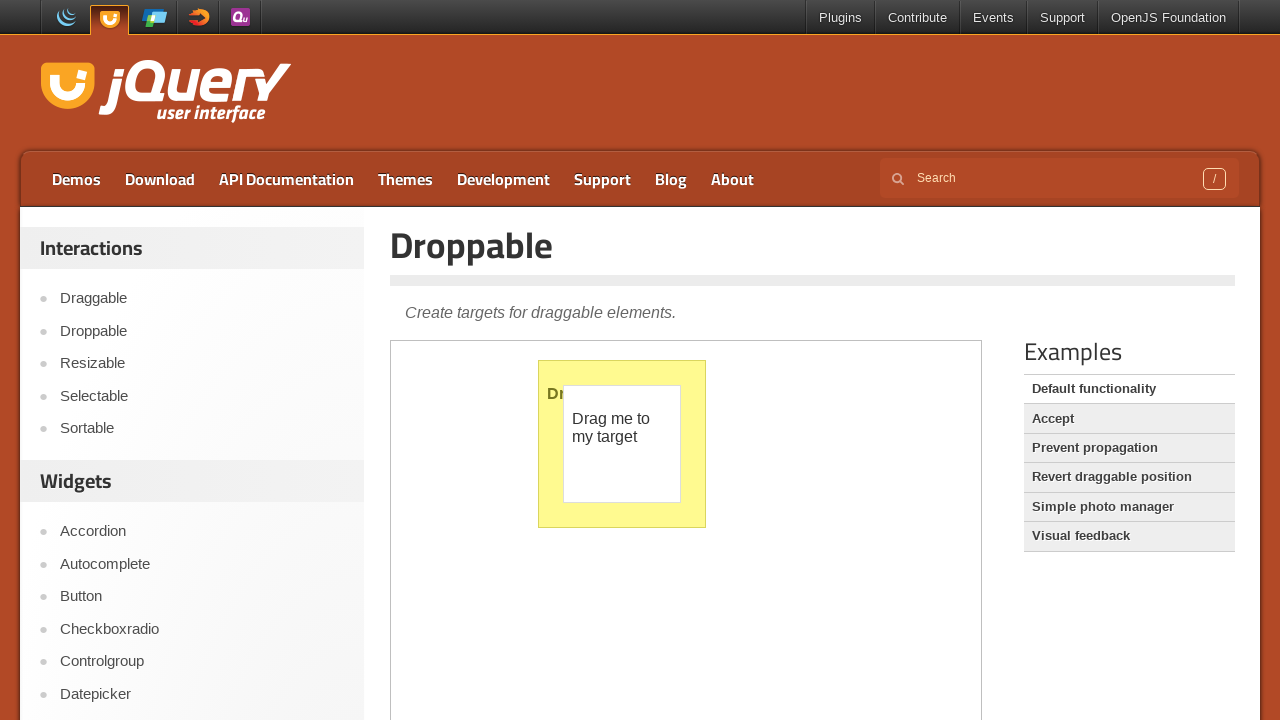

Clicked on Slider link to navigate to slider demo at (202, 361) on text=Slider
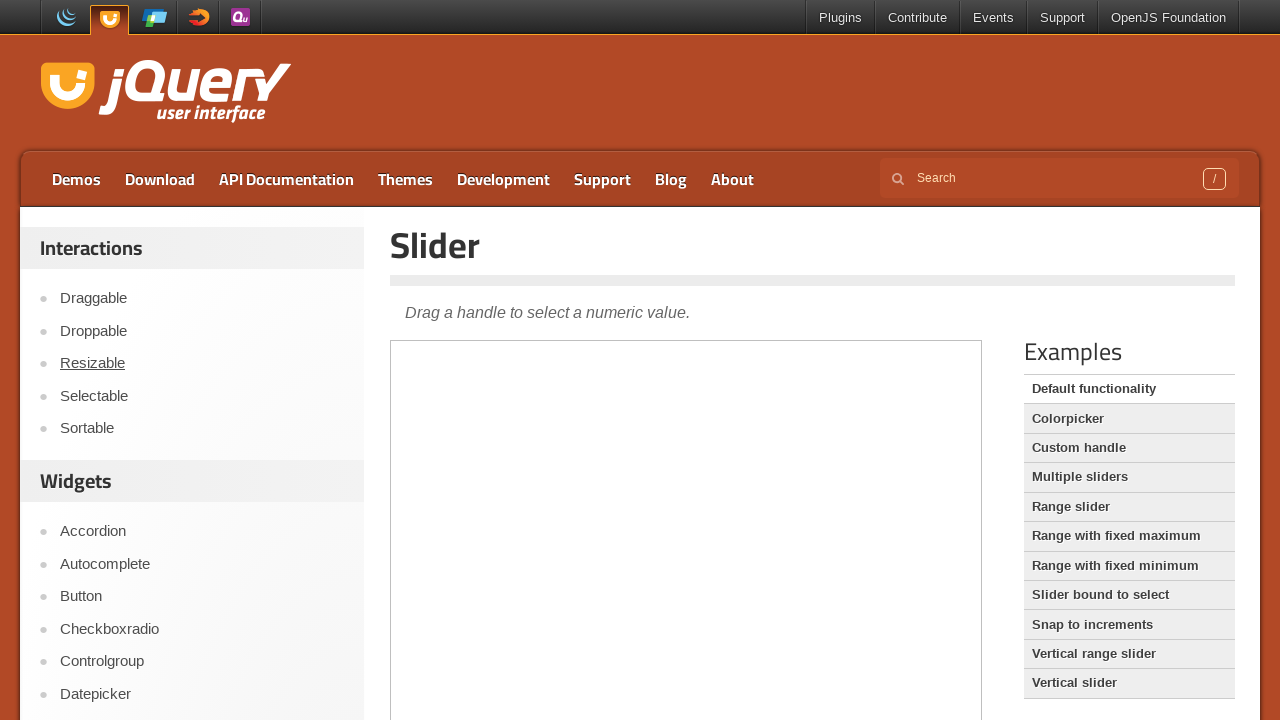

Located iframe containing slider demo
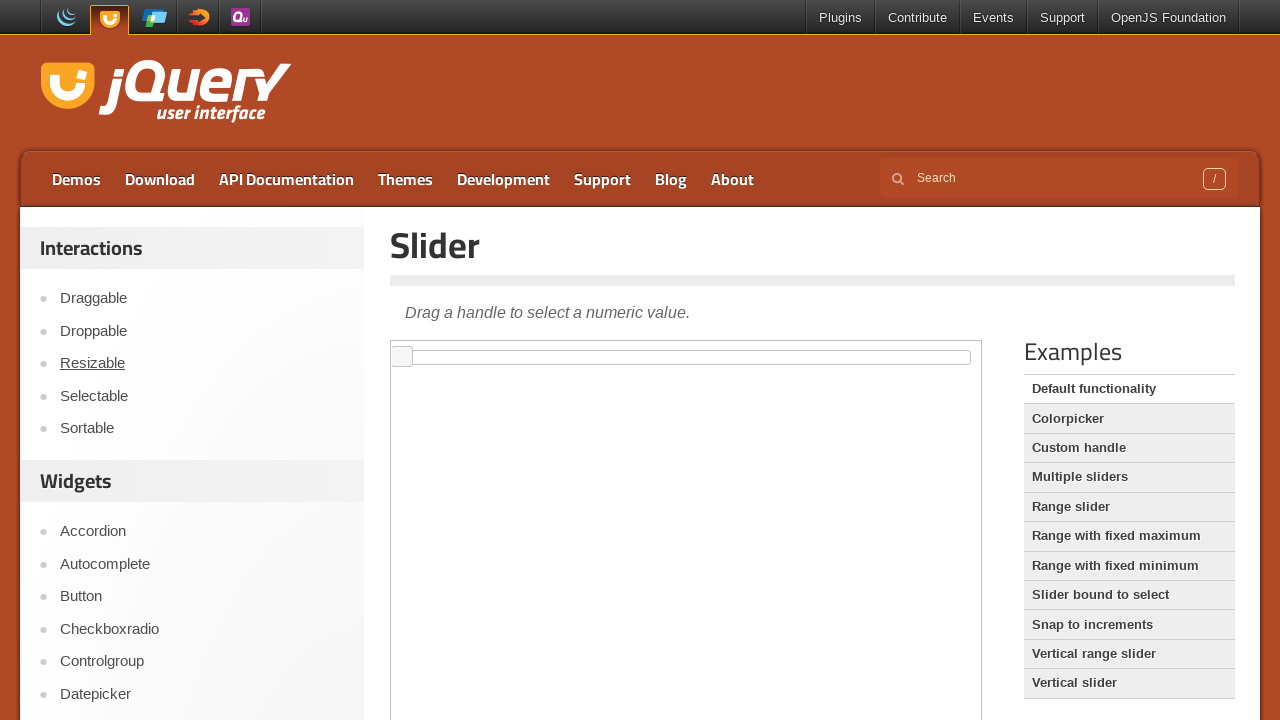

Moved slider 150 pixels to the right at (551, 351)
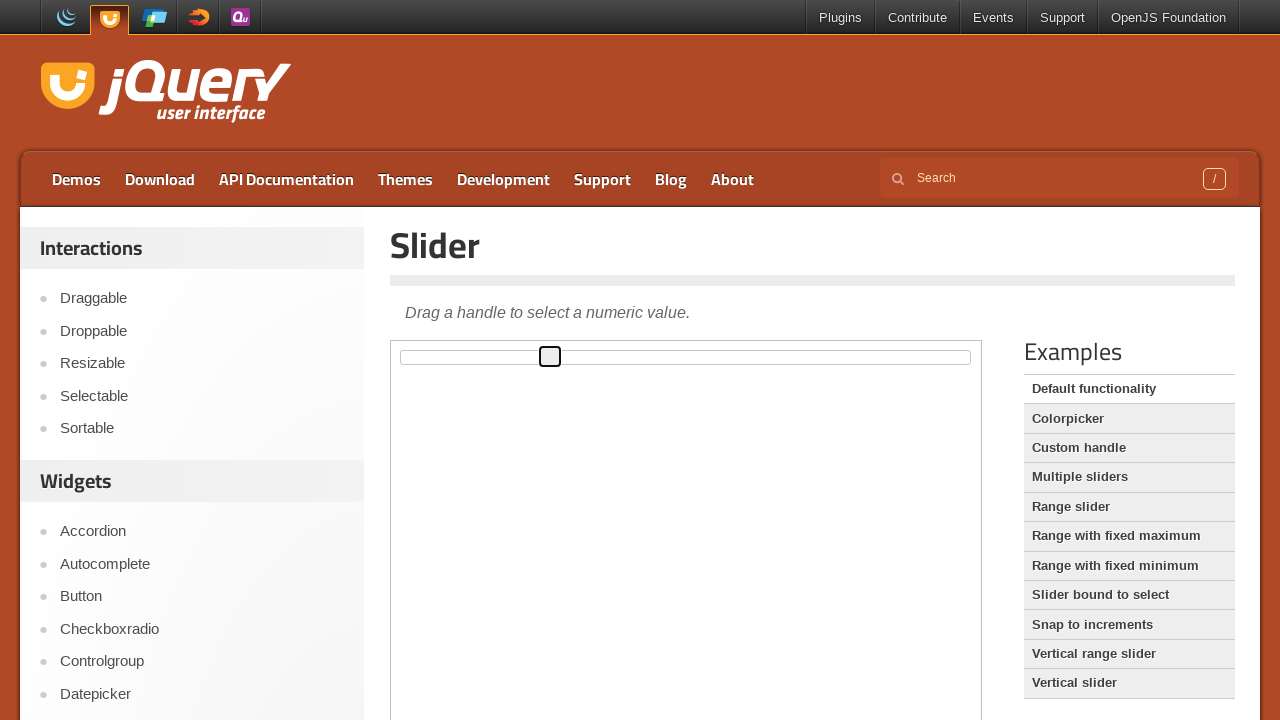

Moved slider an additional 40 pixels to the right at (441, 351)
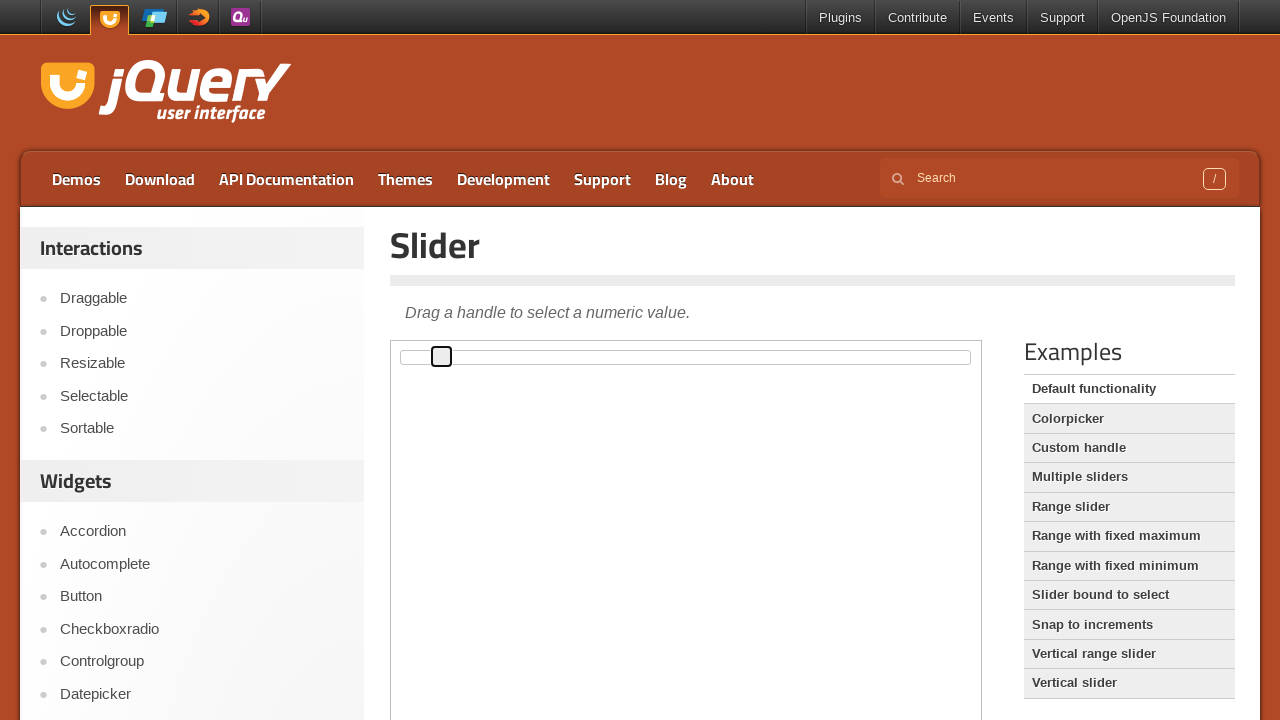

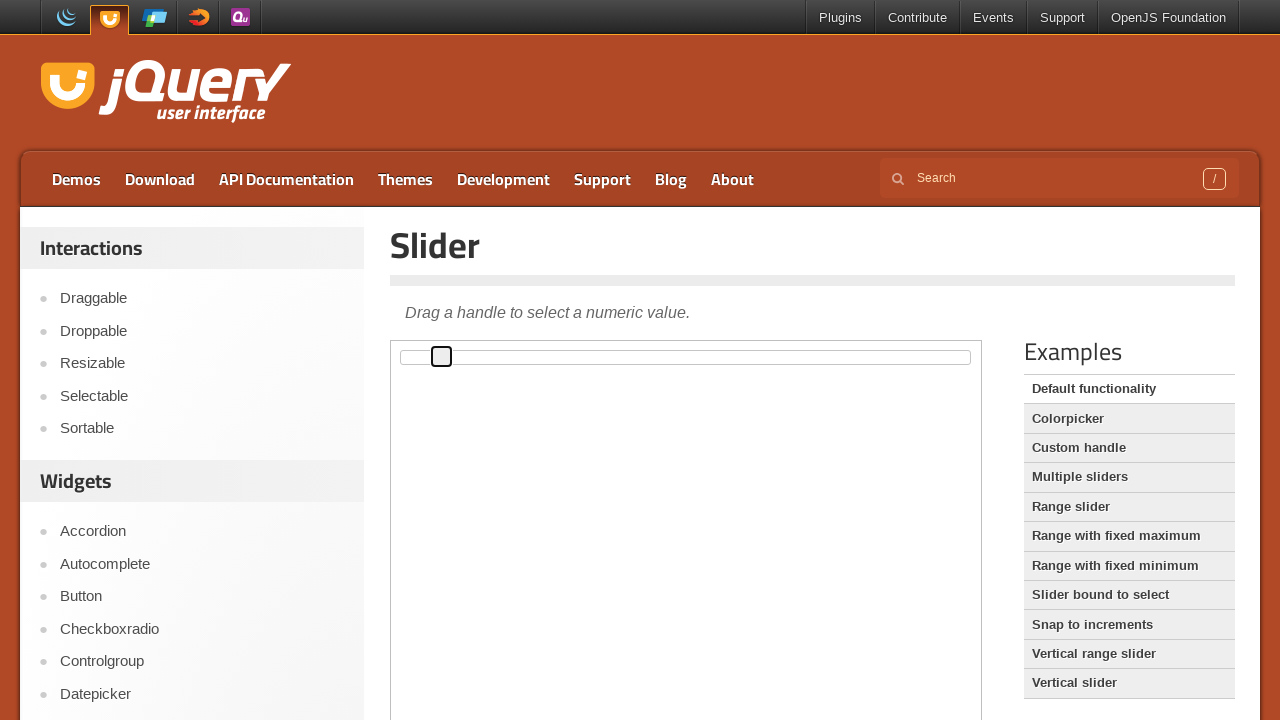